Tests drag and drop functionality on jQuery UI selectable demo by dragging Item 1 to Item 7 position within an iframe

Starting URL: https://jqueryui.com/selectable/

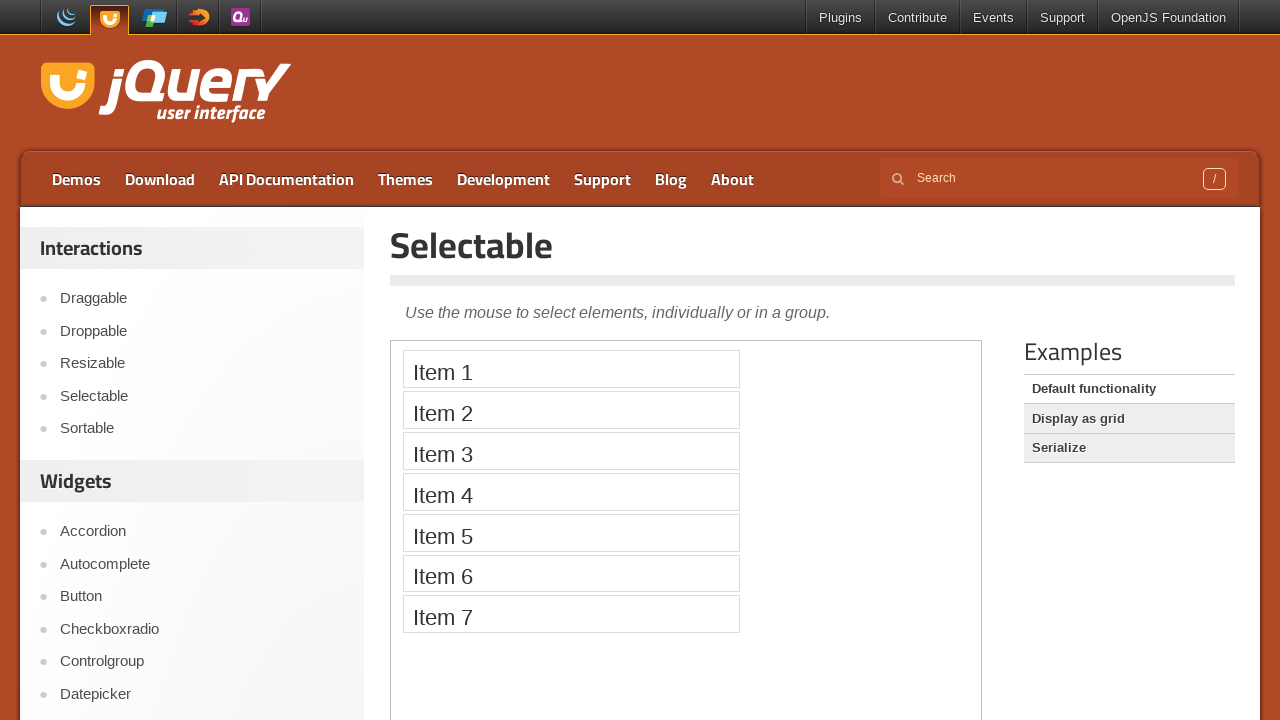

Located the demo iframe
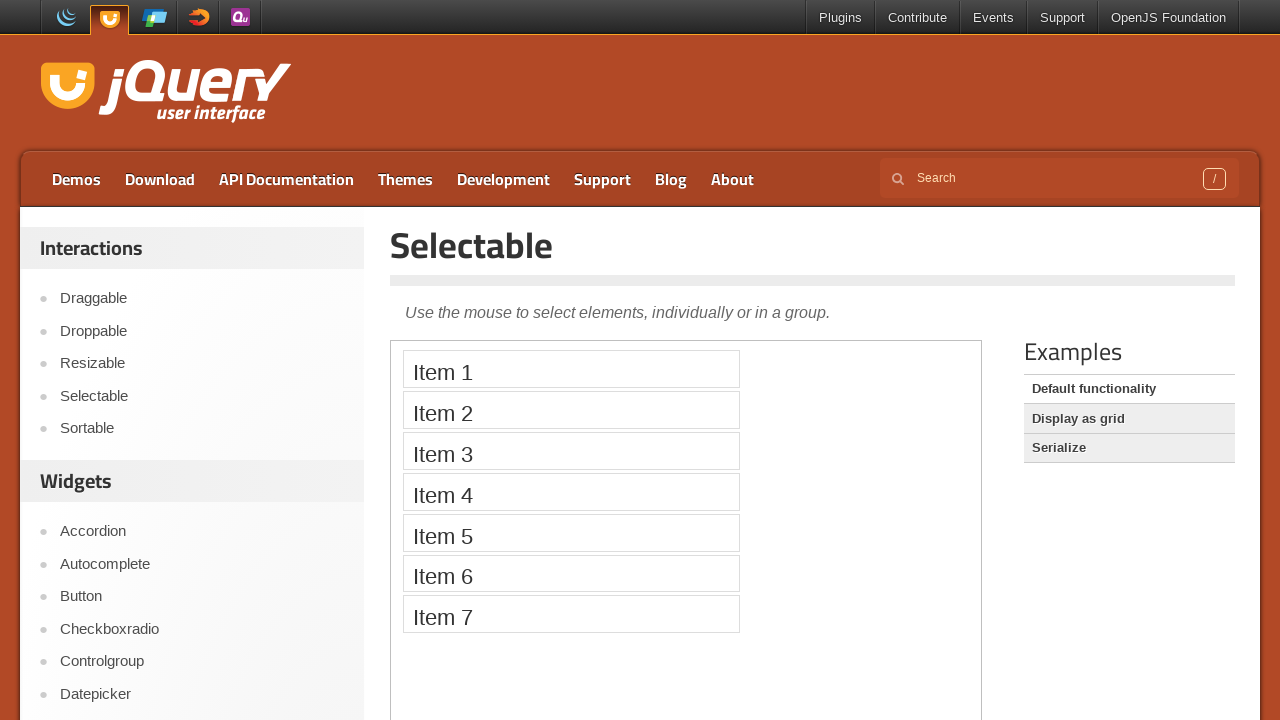

Located Item 1 element within iframe
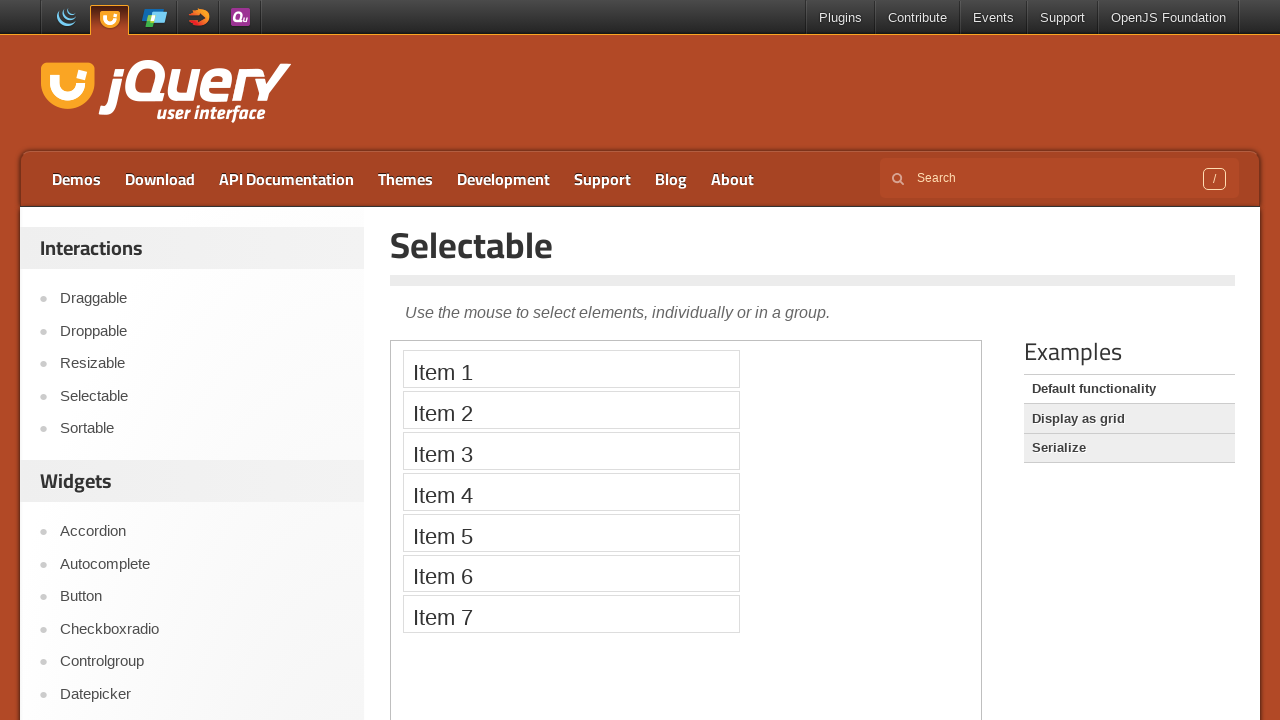

Located Item 7 element within iframe
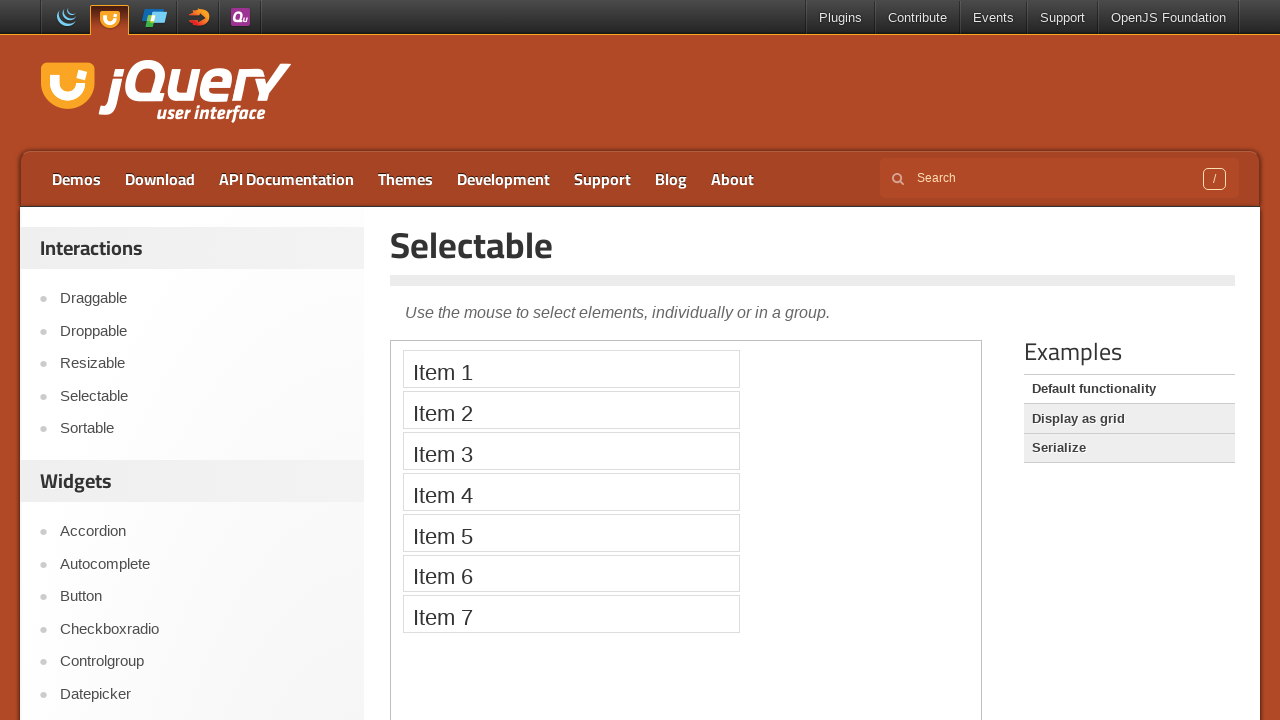

Dragged Item 1 to Item 7 position at (571, 614)
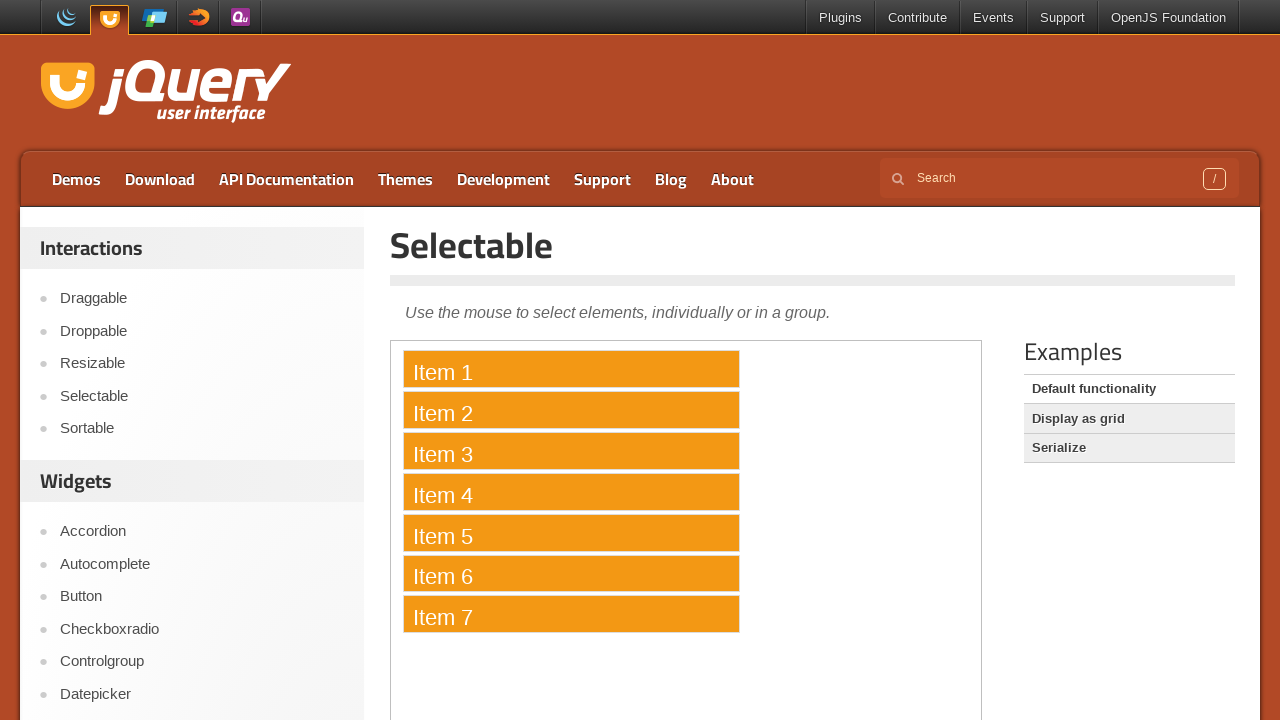

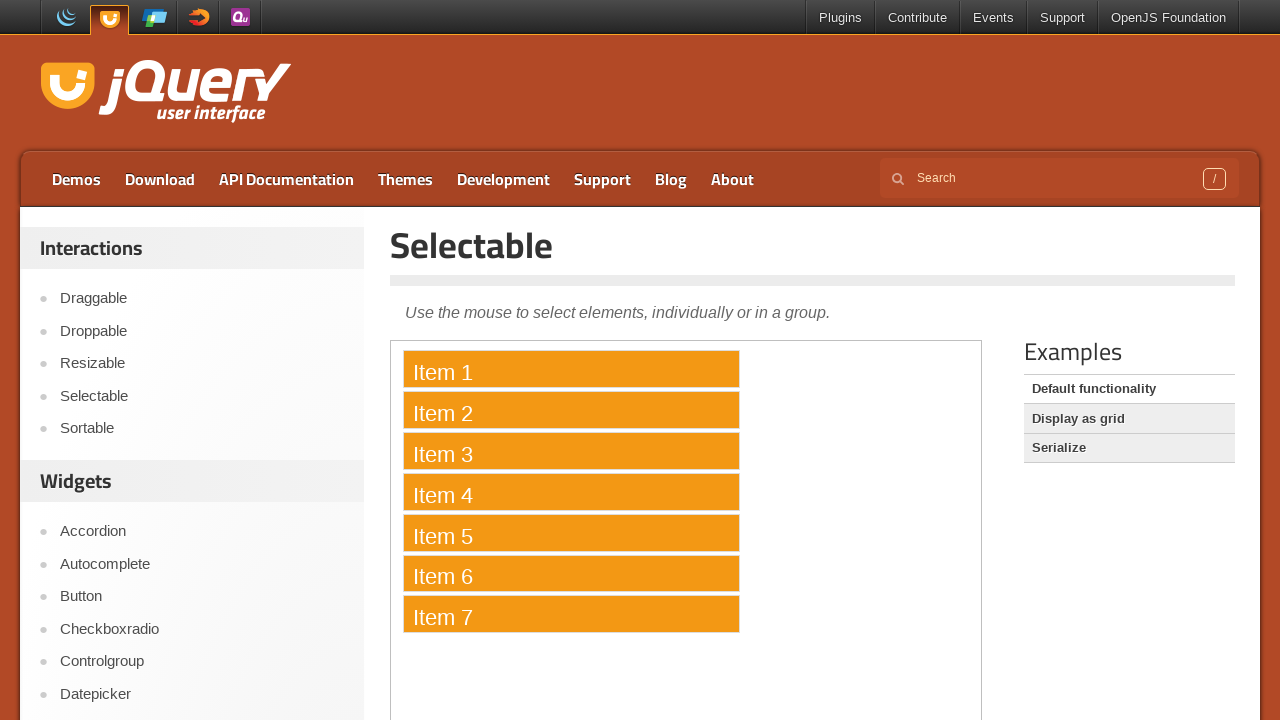